Tests file upload functionality by navigating to the Demo Site, accessing the File Upload page through a dropdown menu, uploading a file, and then removing the uploaded file.

Starting URL: http://practice.automationtesting.in/

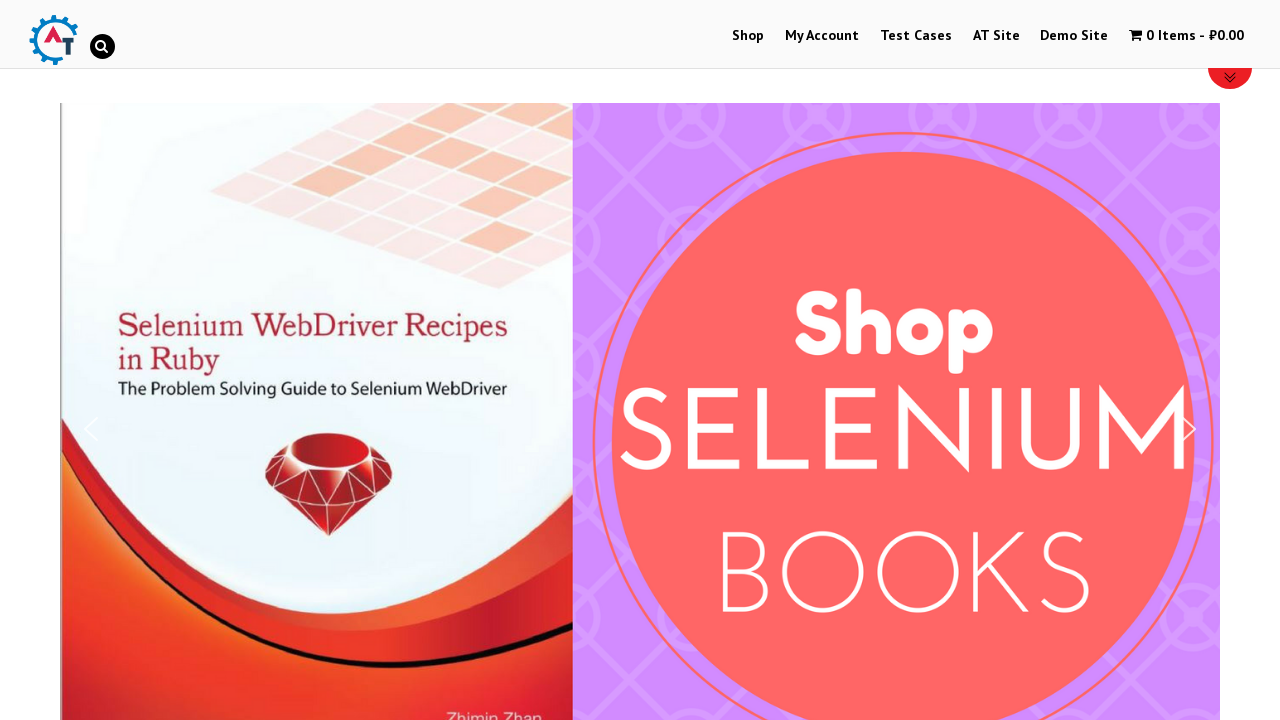

Clicked on Demo Site link at (1074, 36) on xpath=//a[text()='Demo Site']
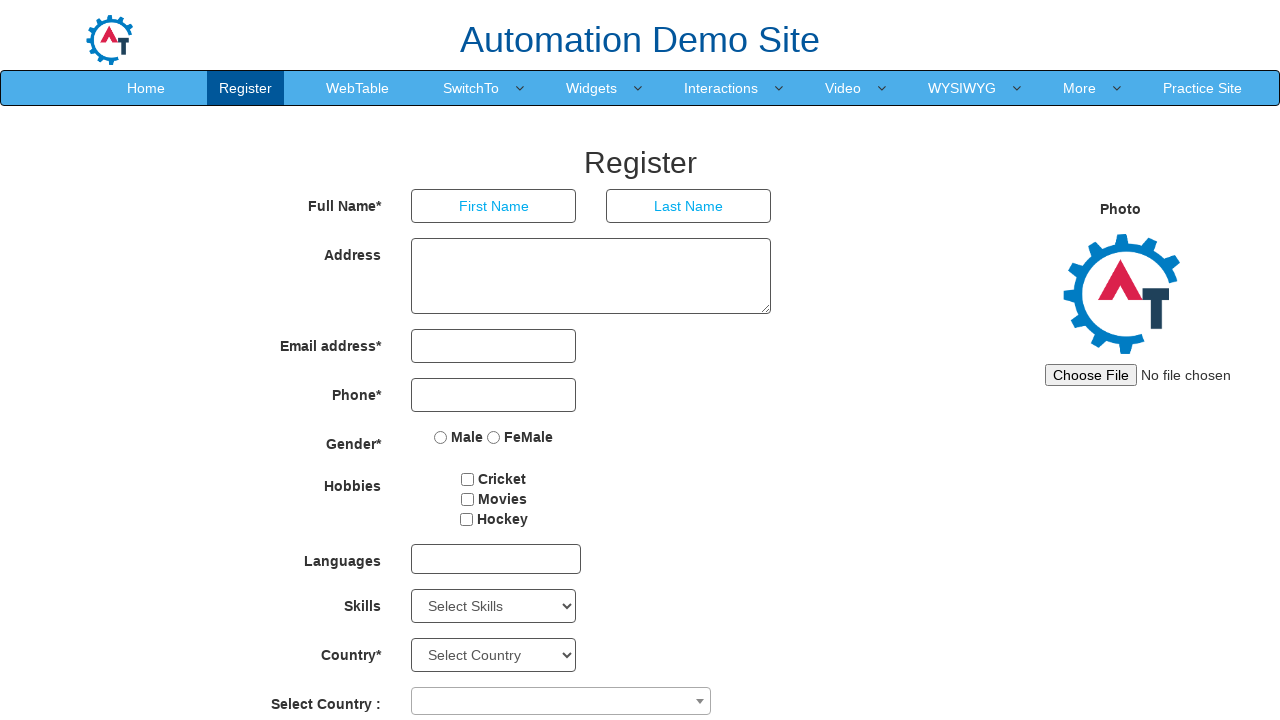

Hovered over More menu to reveal dropdown options at (1080, 88) on xpath=//a[text()='More']
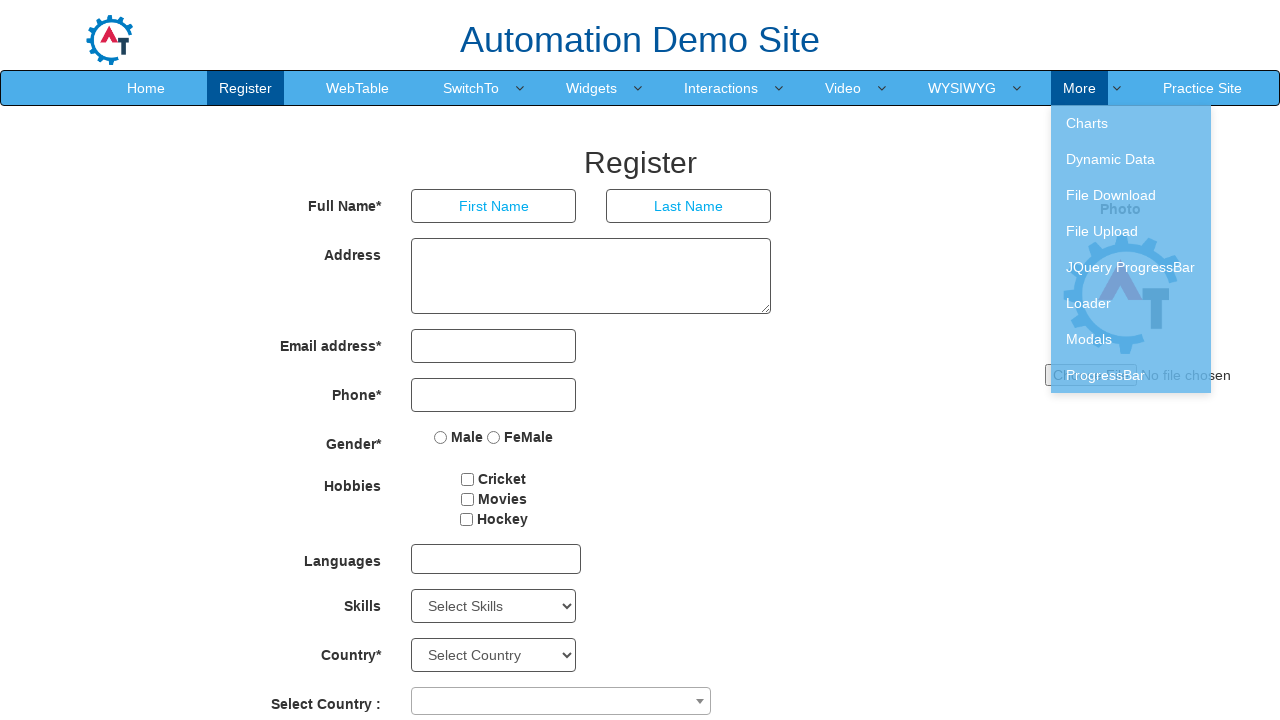

Clicked on File Upload option from dropdown menu at (1131, 231) on xpath=//a[text()='File Upload']
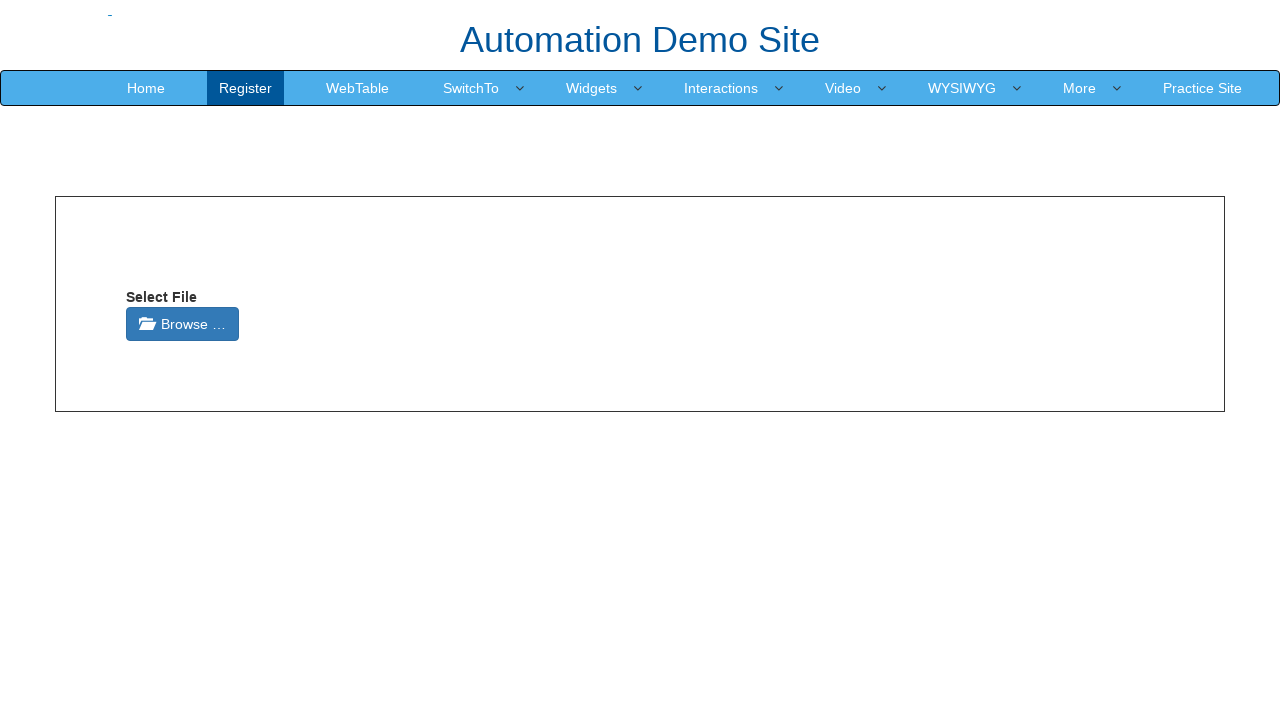

Uploaded test file through file input field
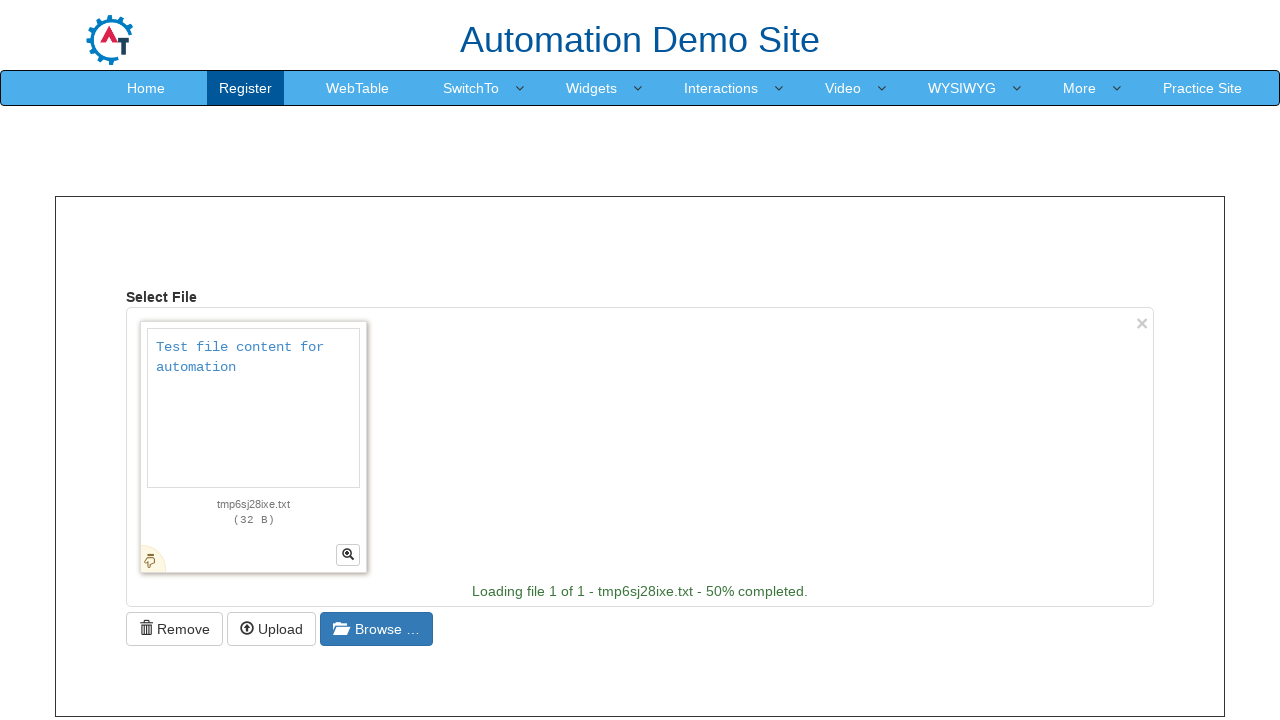

Waited for file to be processed by the application
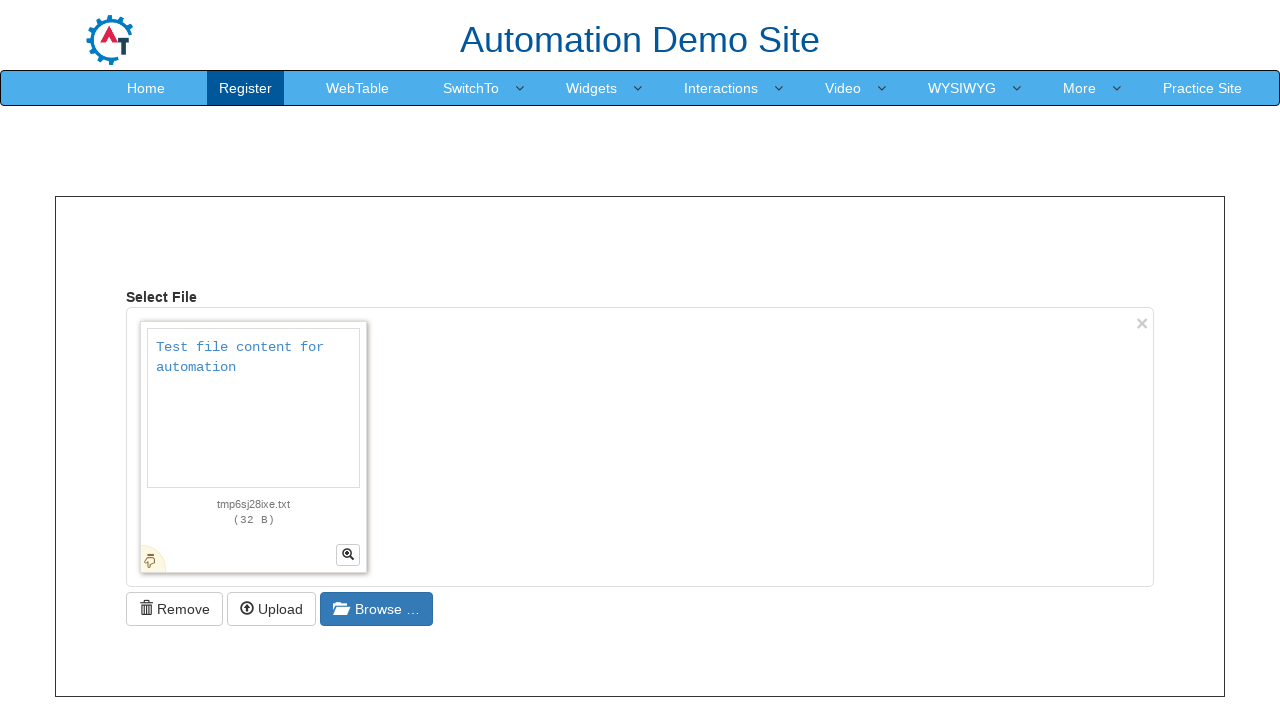

Clicked the remove button to delete the uploaded file at (184, 609) on xpath=/html/body/section/div[1]/div/div/div[1]/button[1]/span
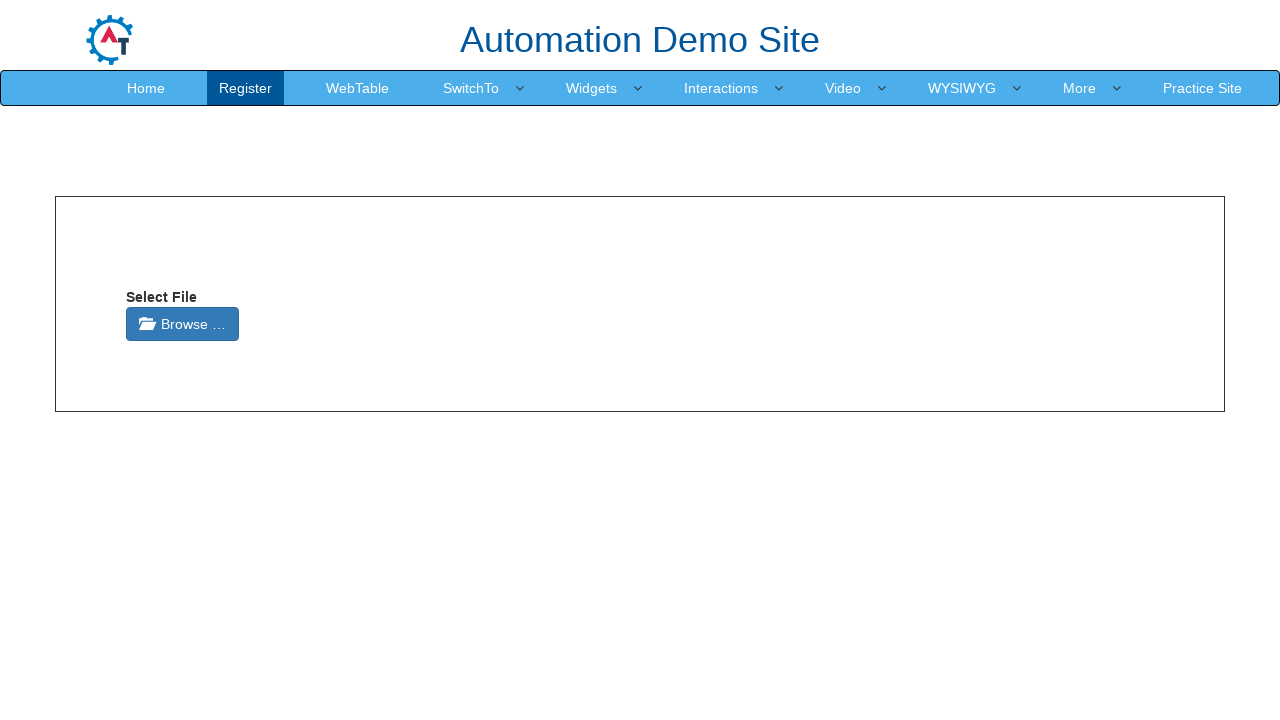

Waited for file removal to complete
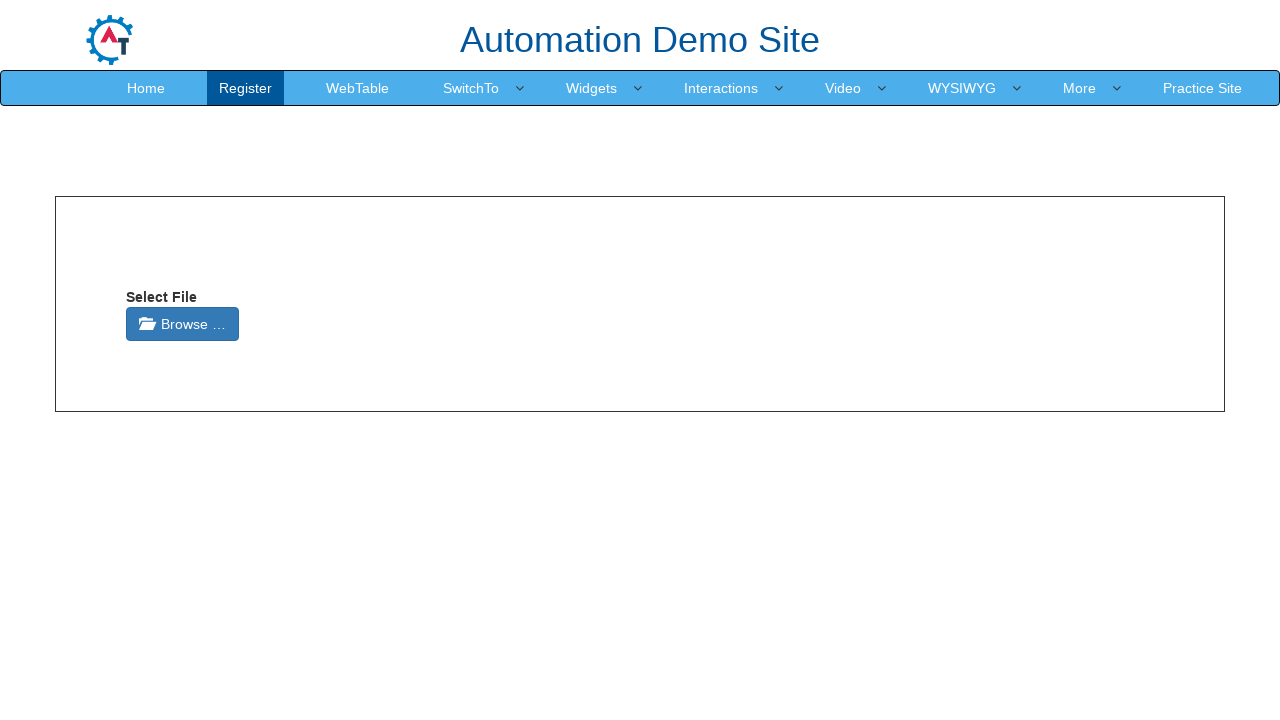

Cleaned up temporary test file from system
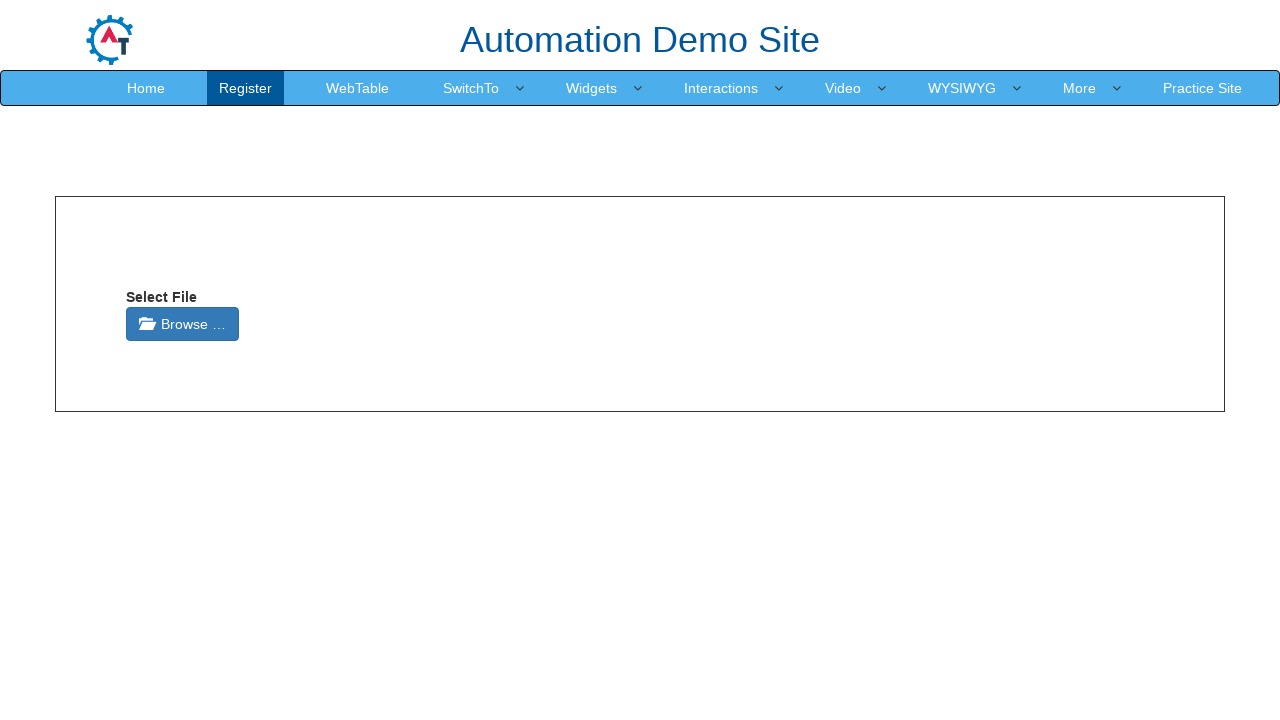

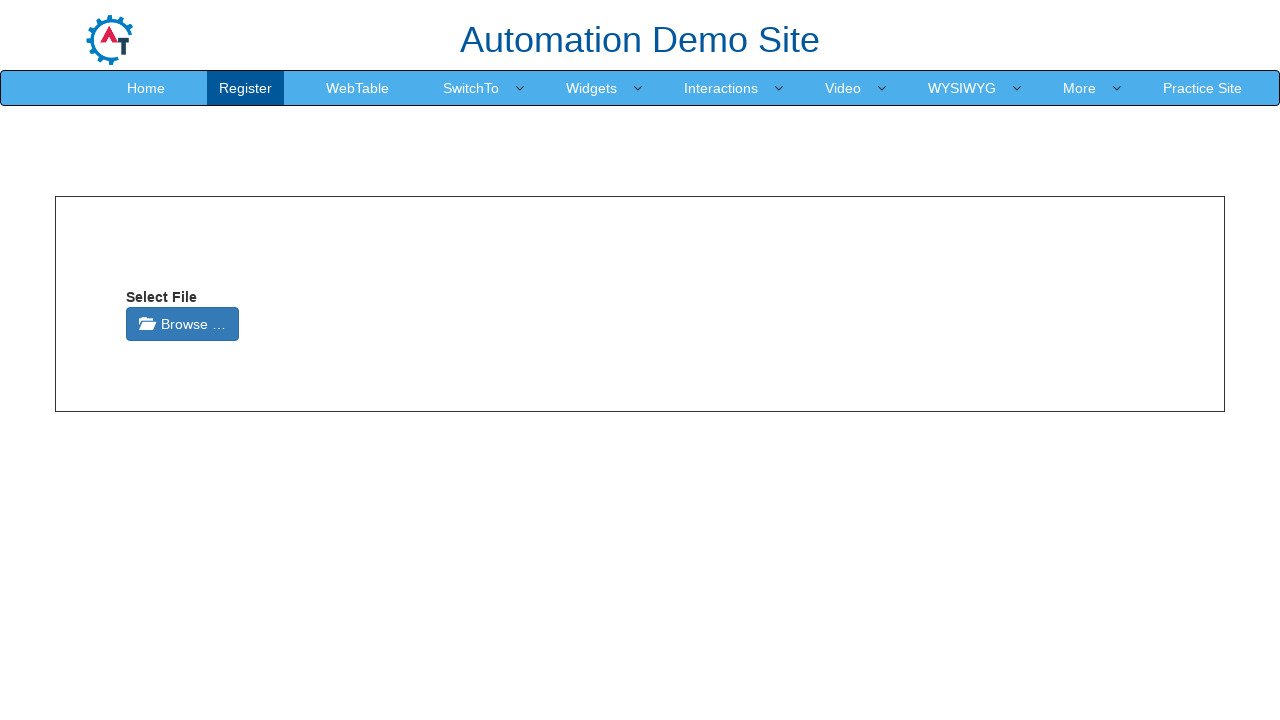